Tests handling of a timed JavaScript alert by clicking a button that triggers an alert after a delay, then waiting for and handling the alert.

Starting URL: https://demoqa.com/alerts

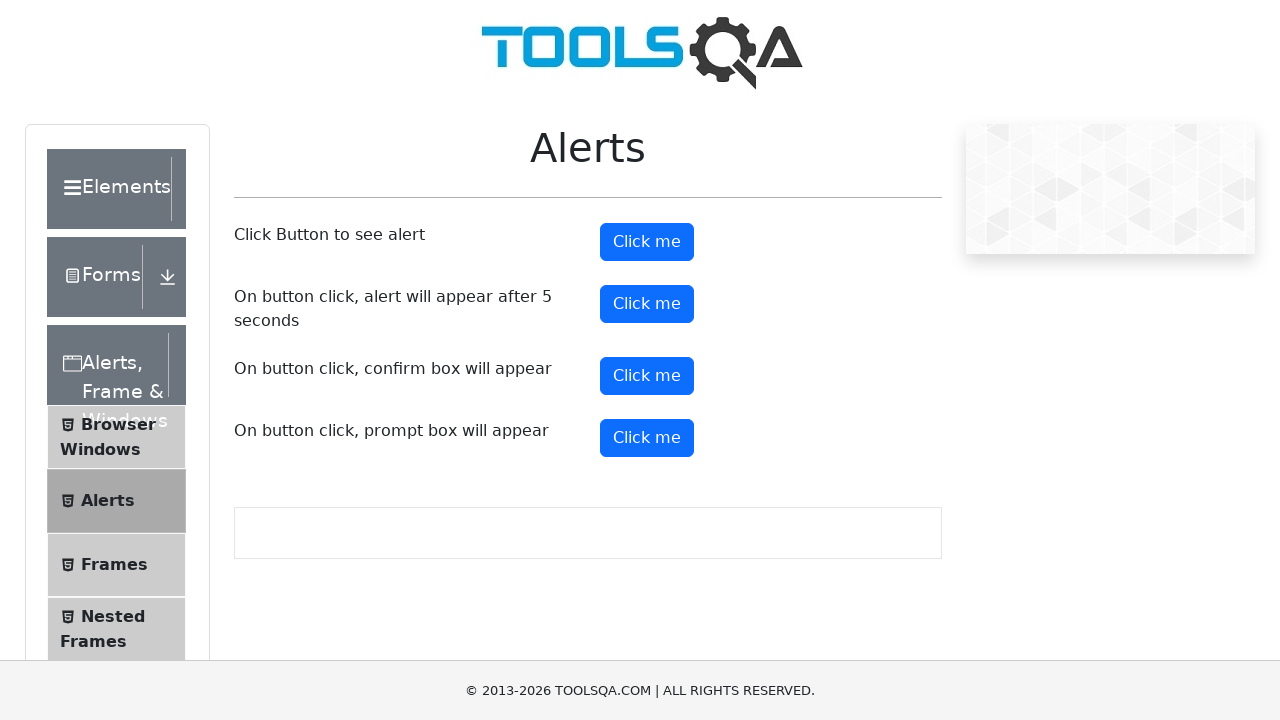

Scrolled timer alert button into view
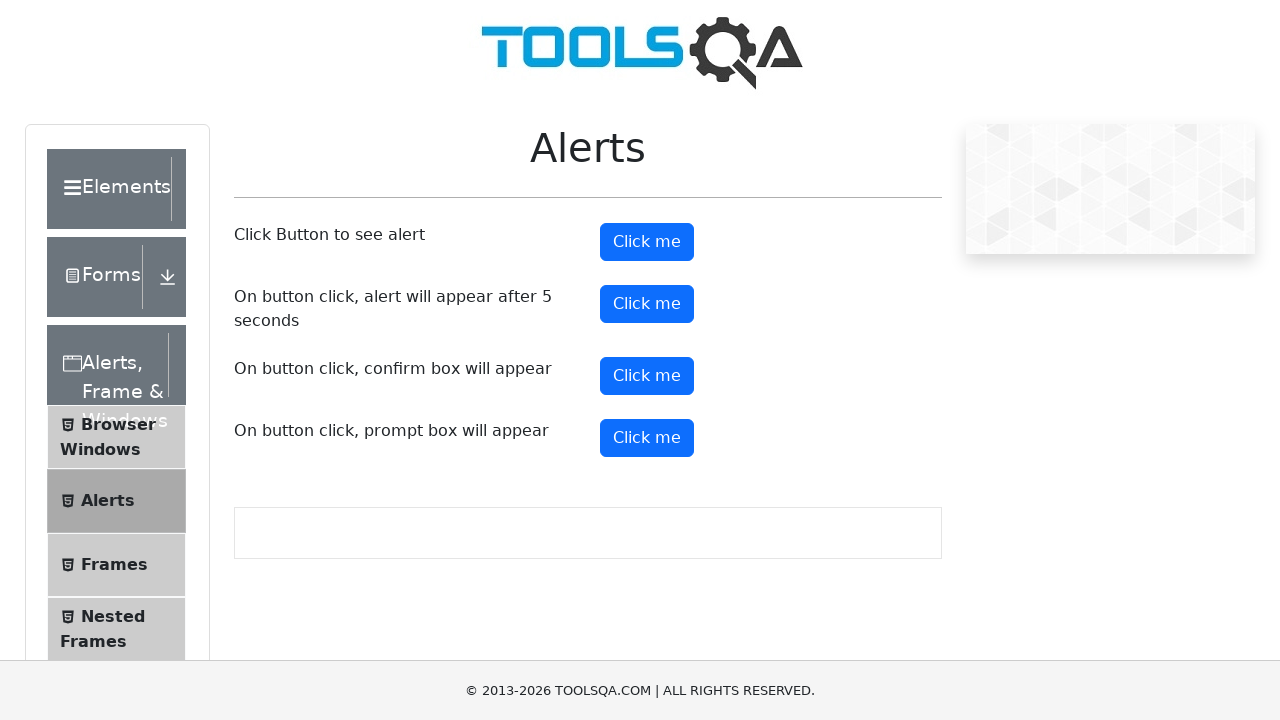

Set up dialog handler to accept alerts
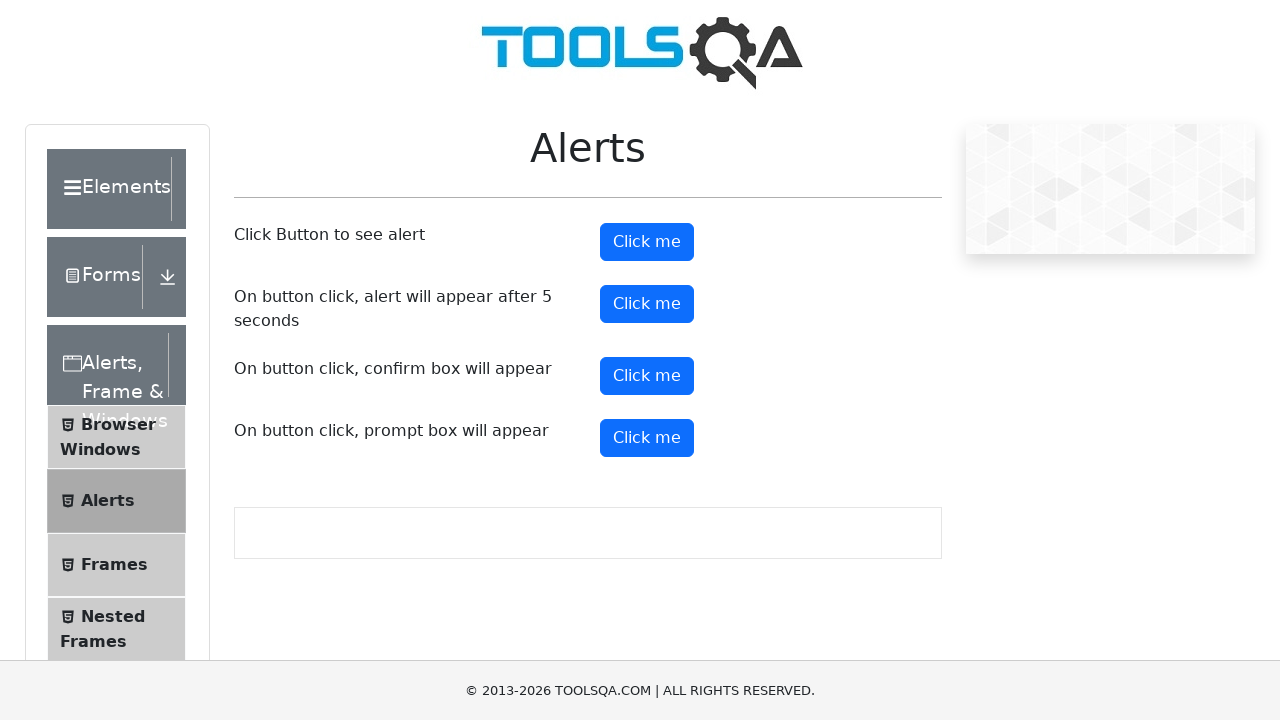

Clicked timer alert button to trigger timed alert at (647, 304) on #timerAlertButton
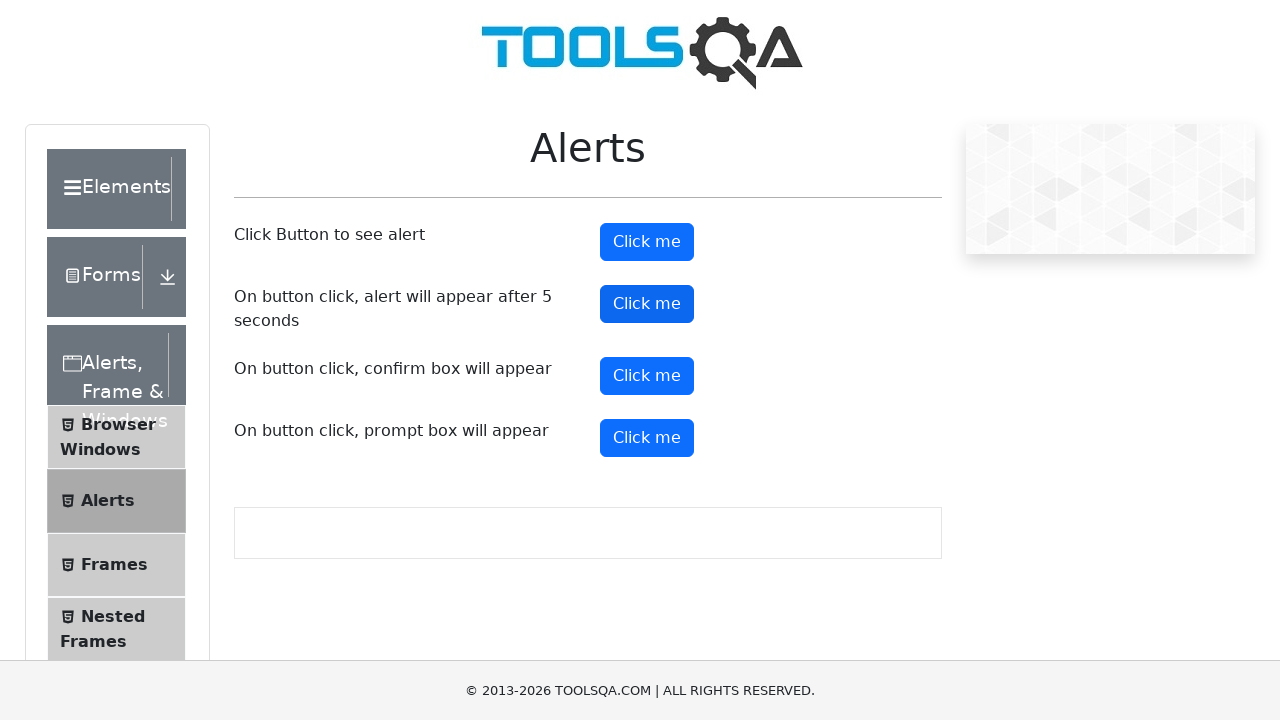

Waited 6 seconds for timed alert to appear and be handled
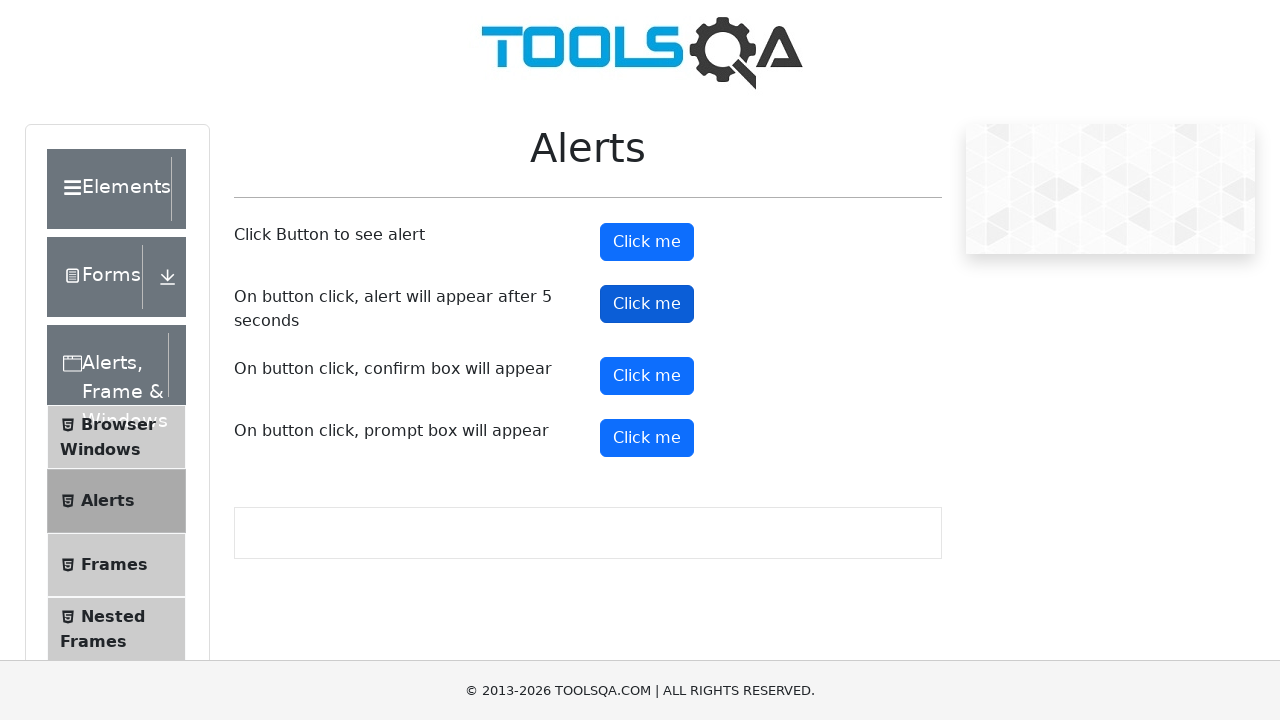

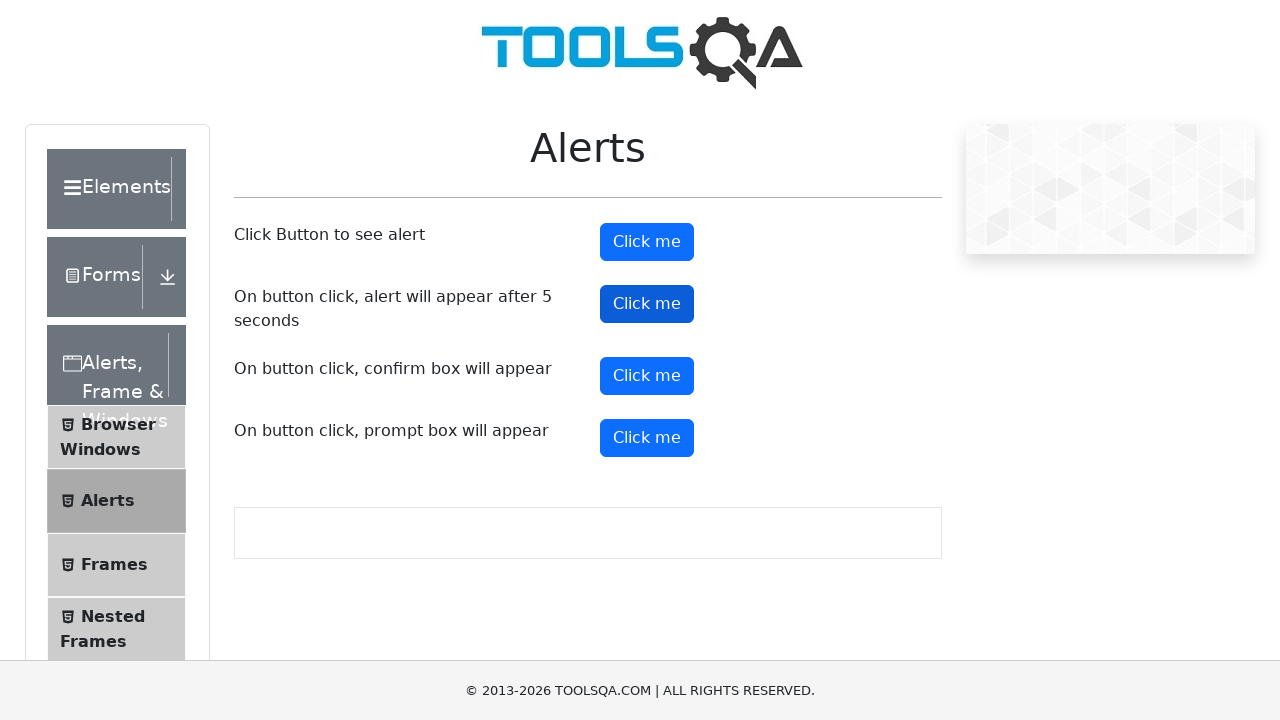